Tests calculator 2*2 using keyboard input (x key)

Starting URL: http://mhunterak.github.io/calc.html

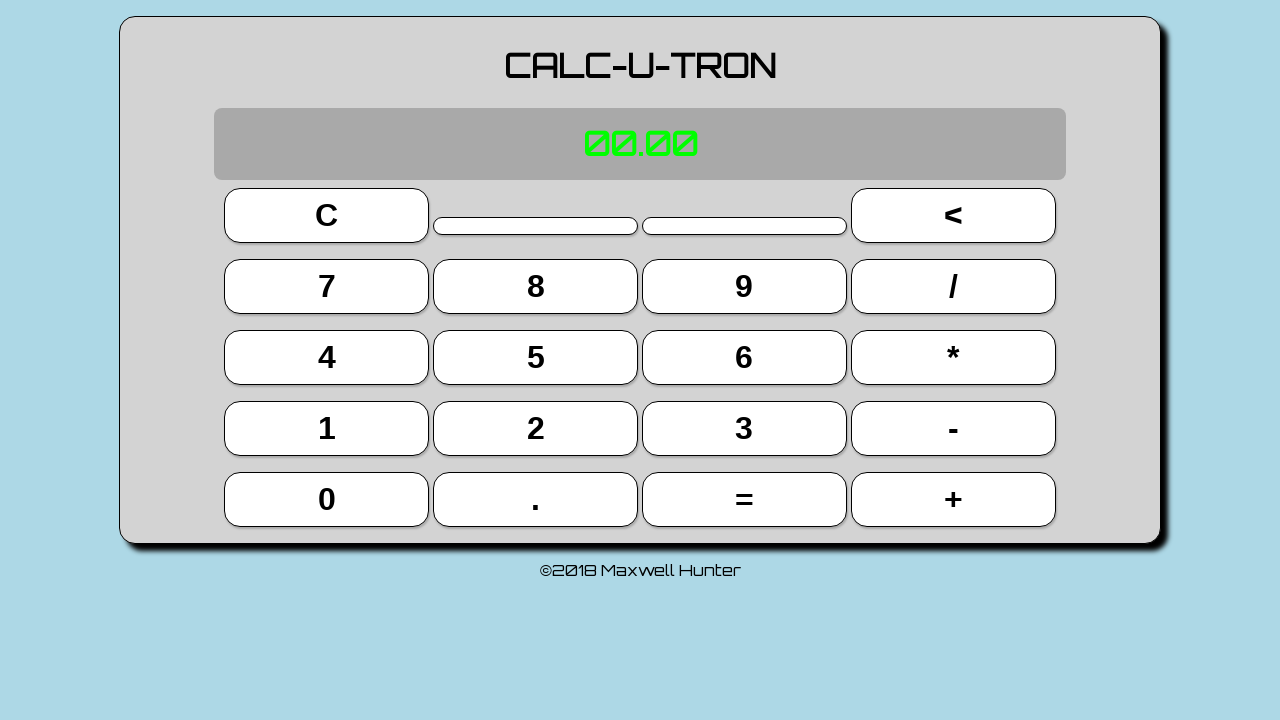

Waited for page to load (domcontentloaded state)
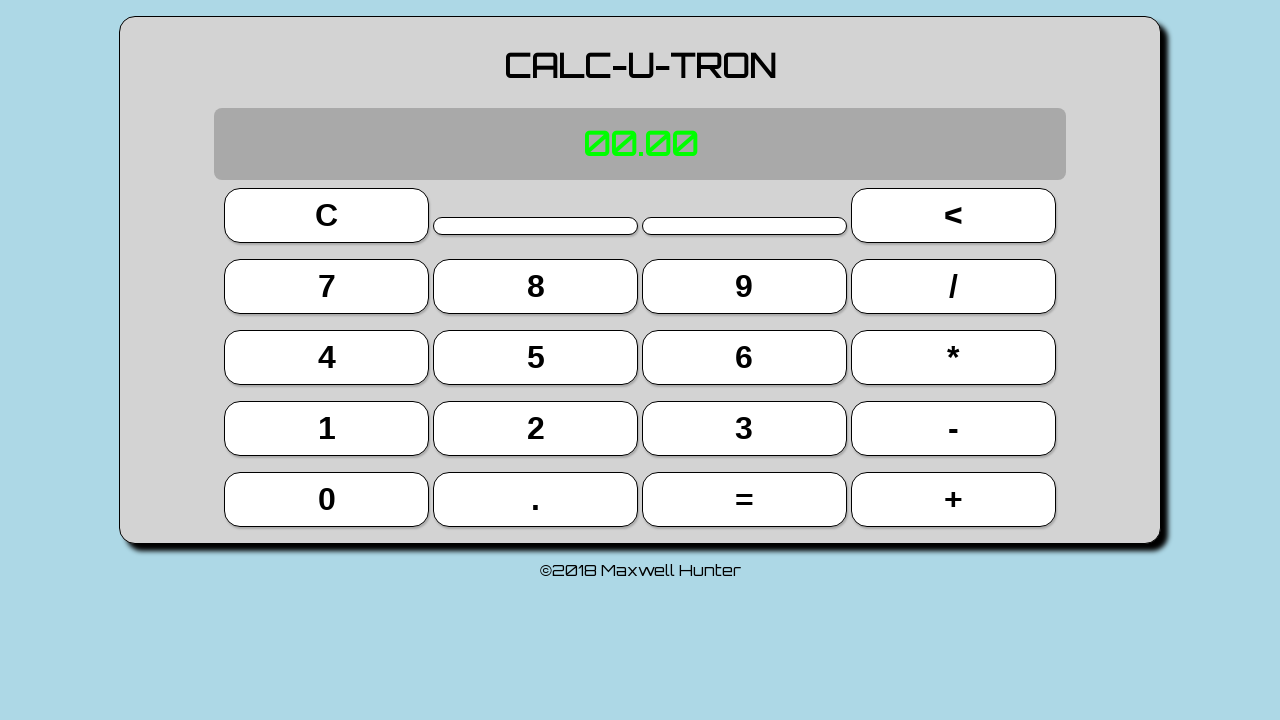

Reloaded page to ensure clean state
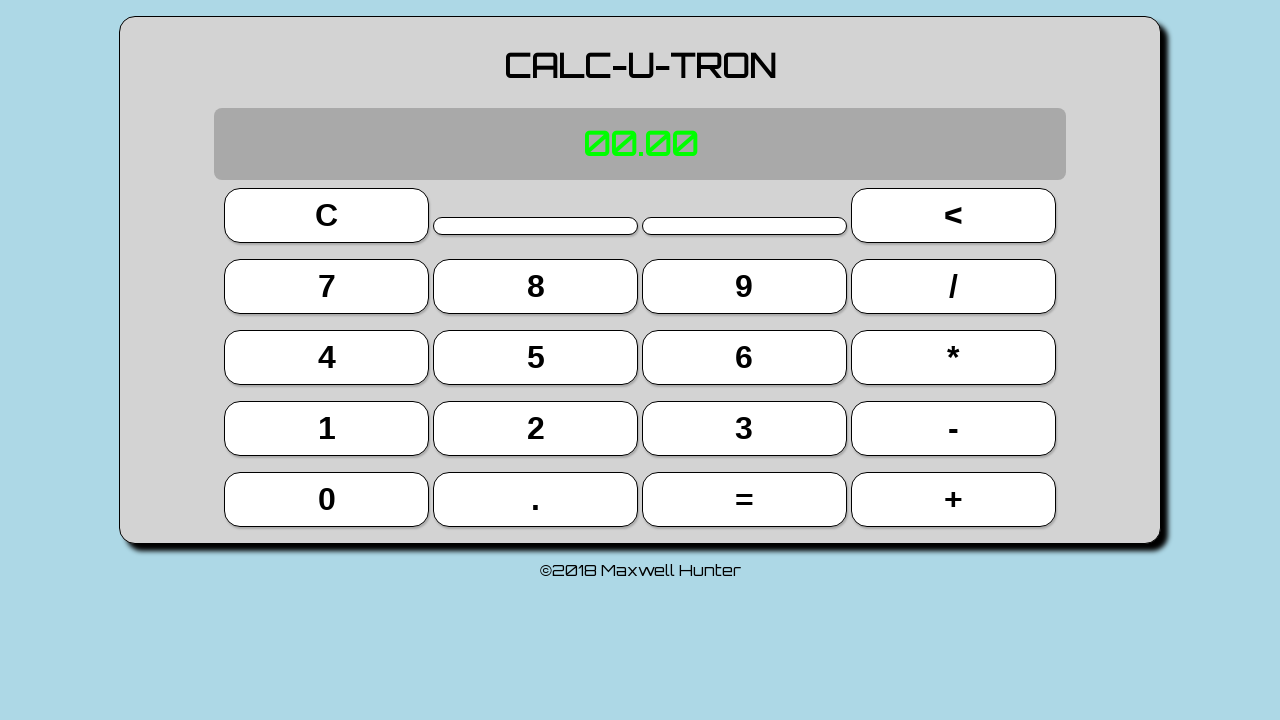

Typed '2' using keyboard
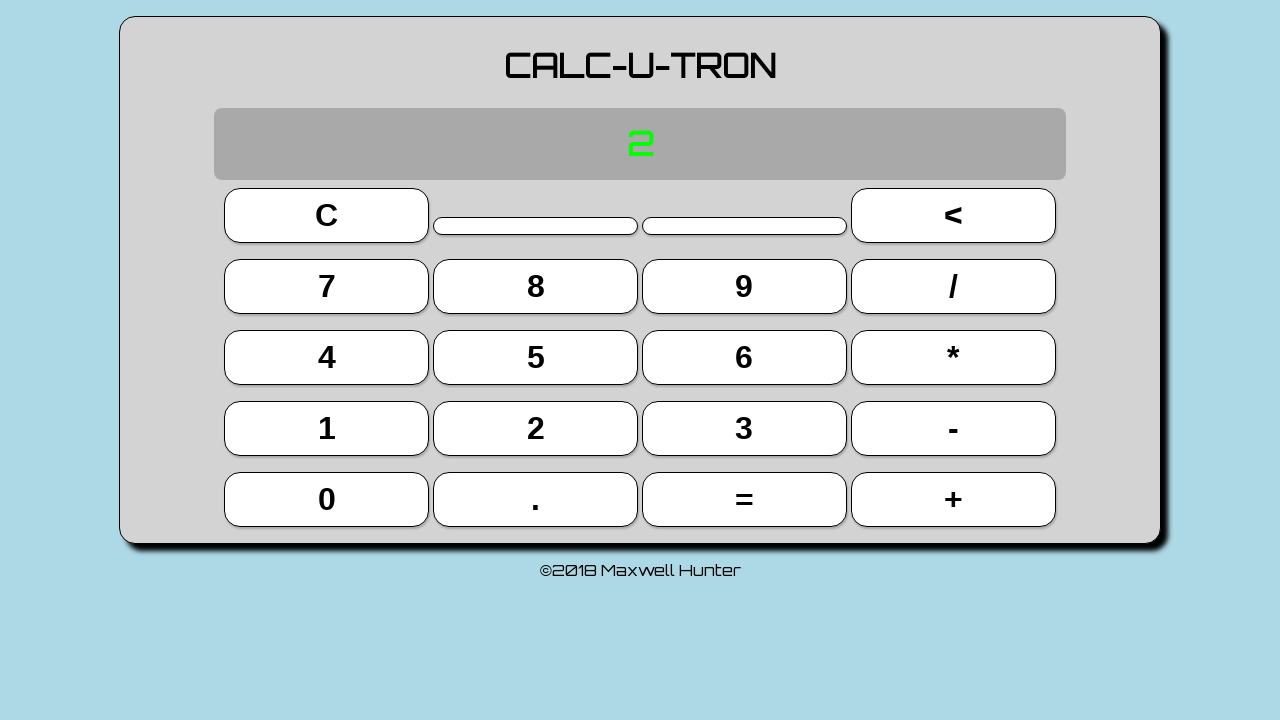

Typed 'x' (multiply key) using keyboard
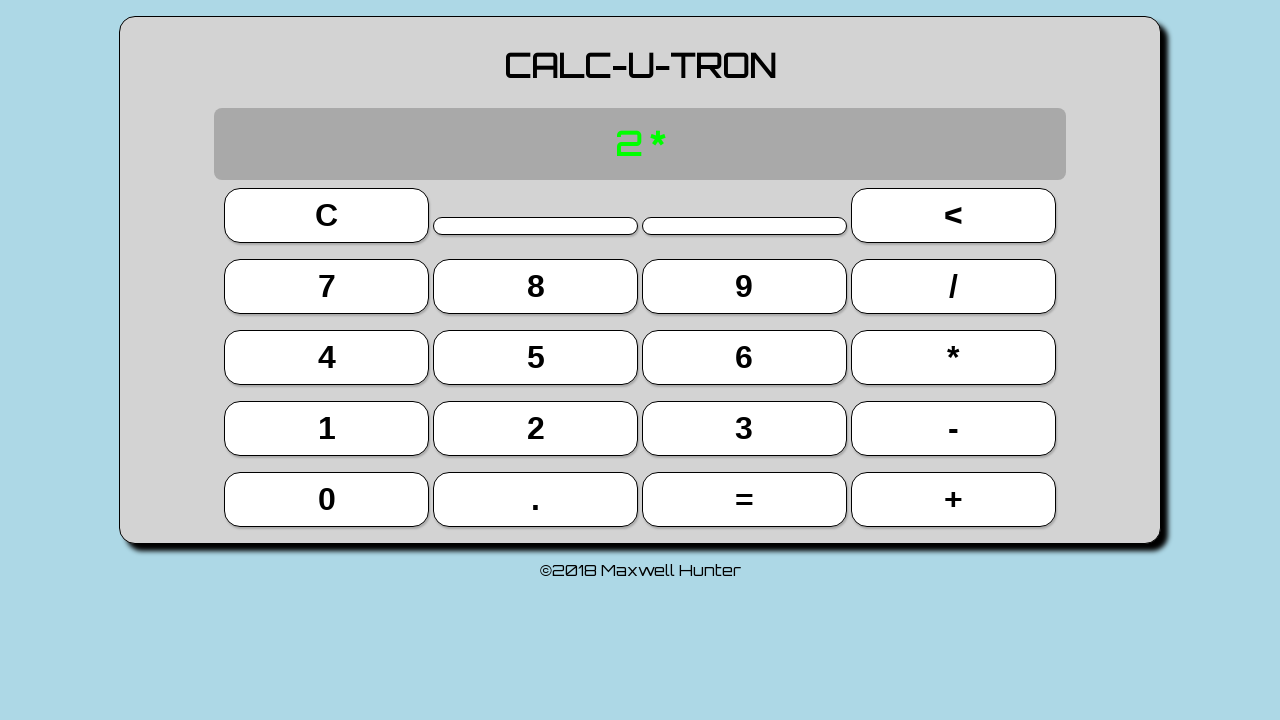

Typed '2' using keyboard
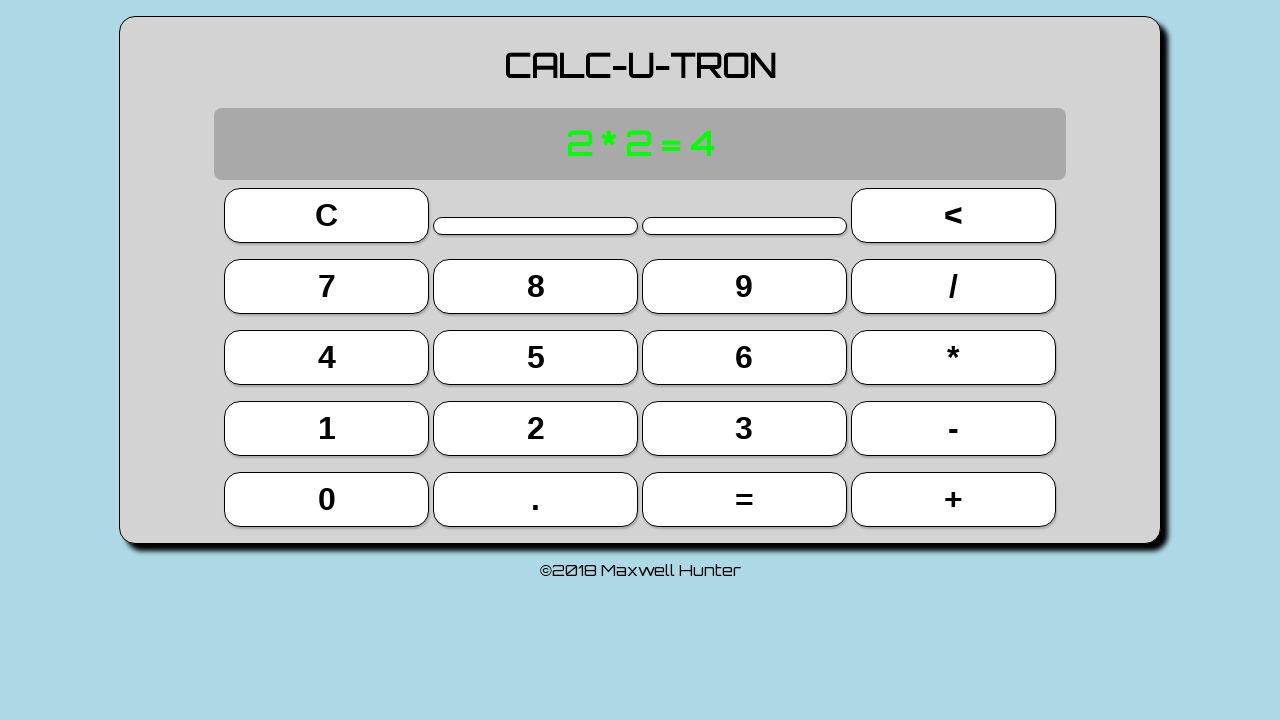

Pressed Enter to calculate 2*2
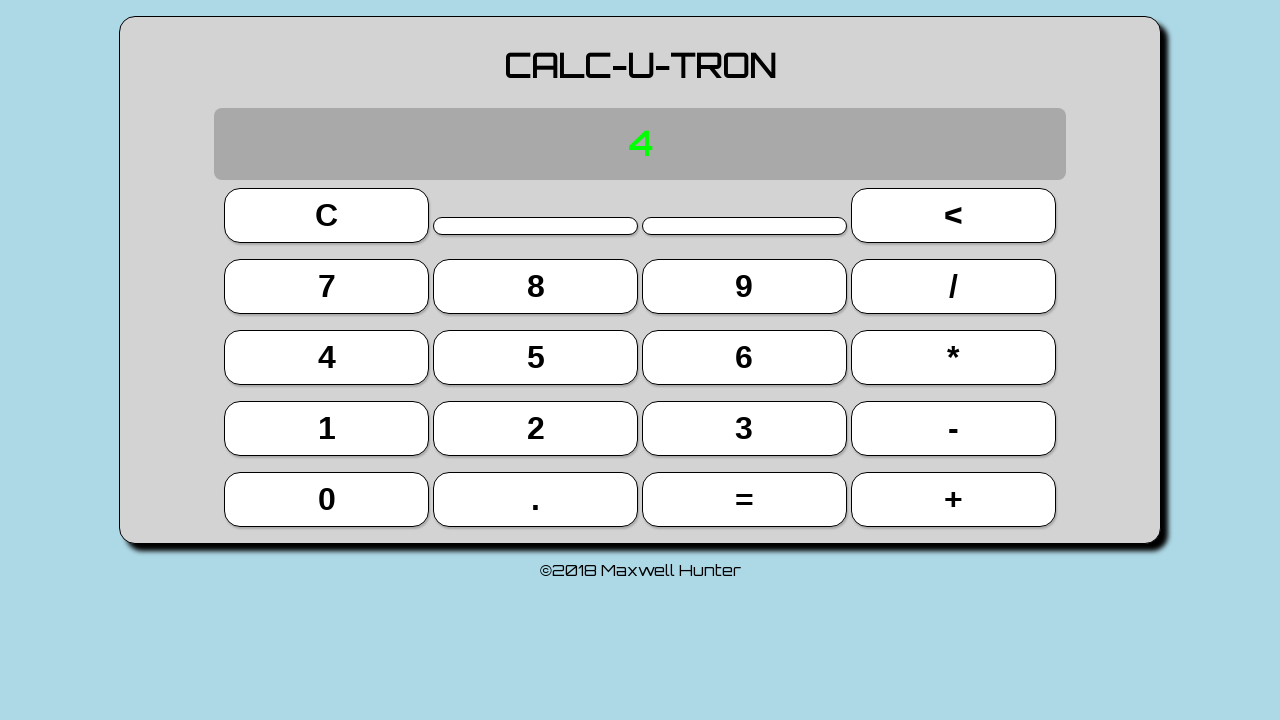

Retrieved display text content
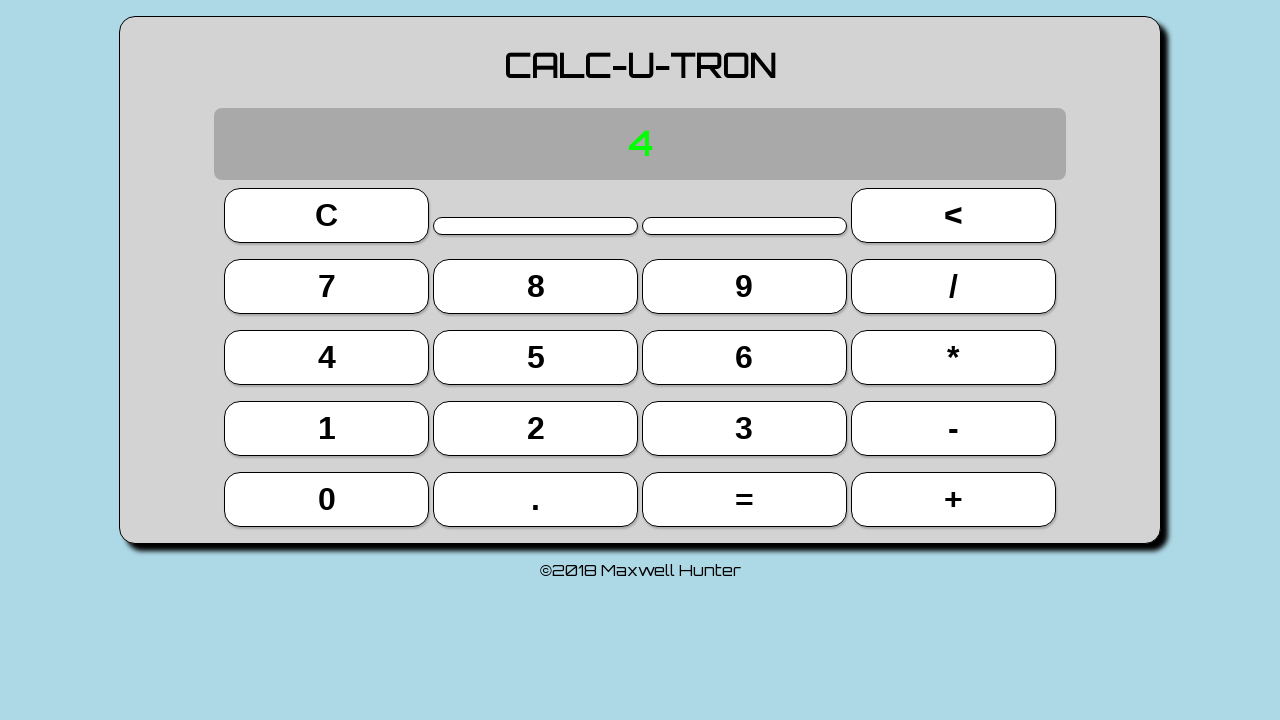

Verified calculator display shows '4' (2*2 result)
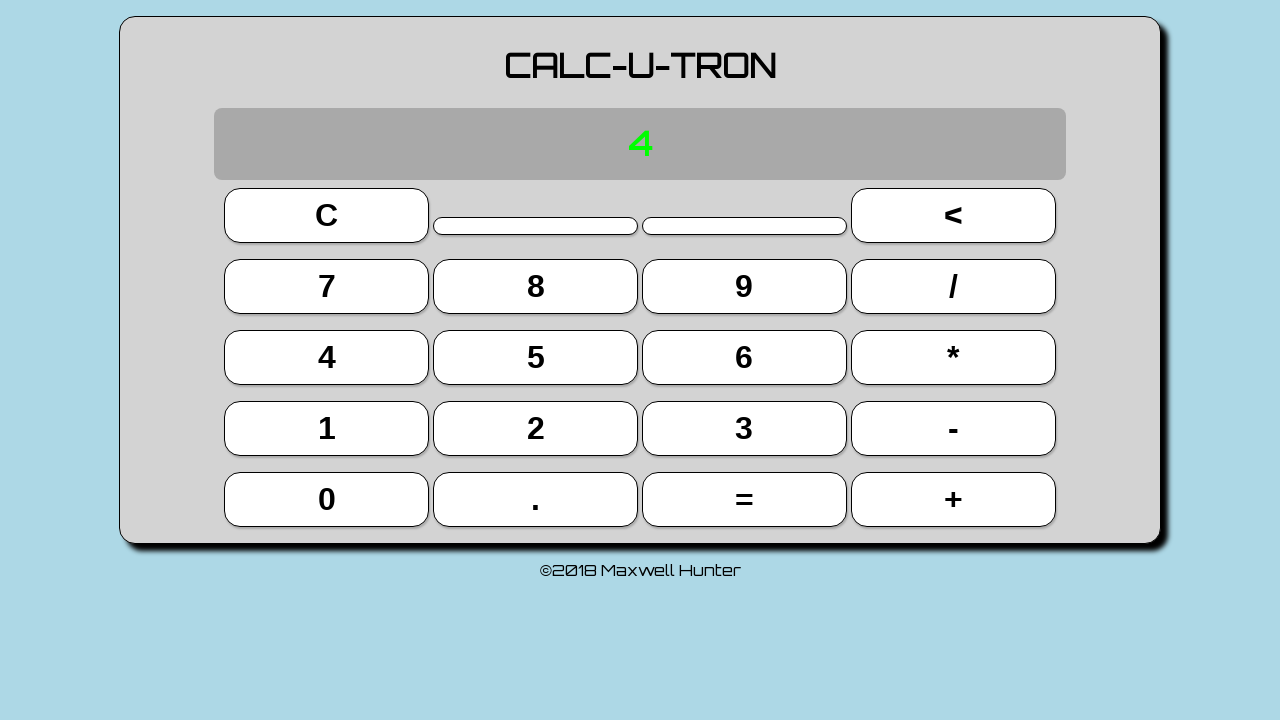

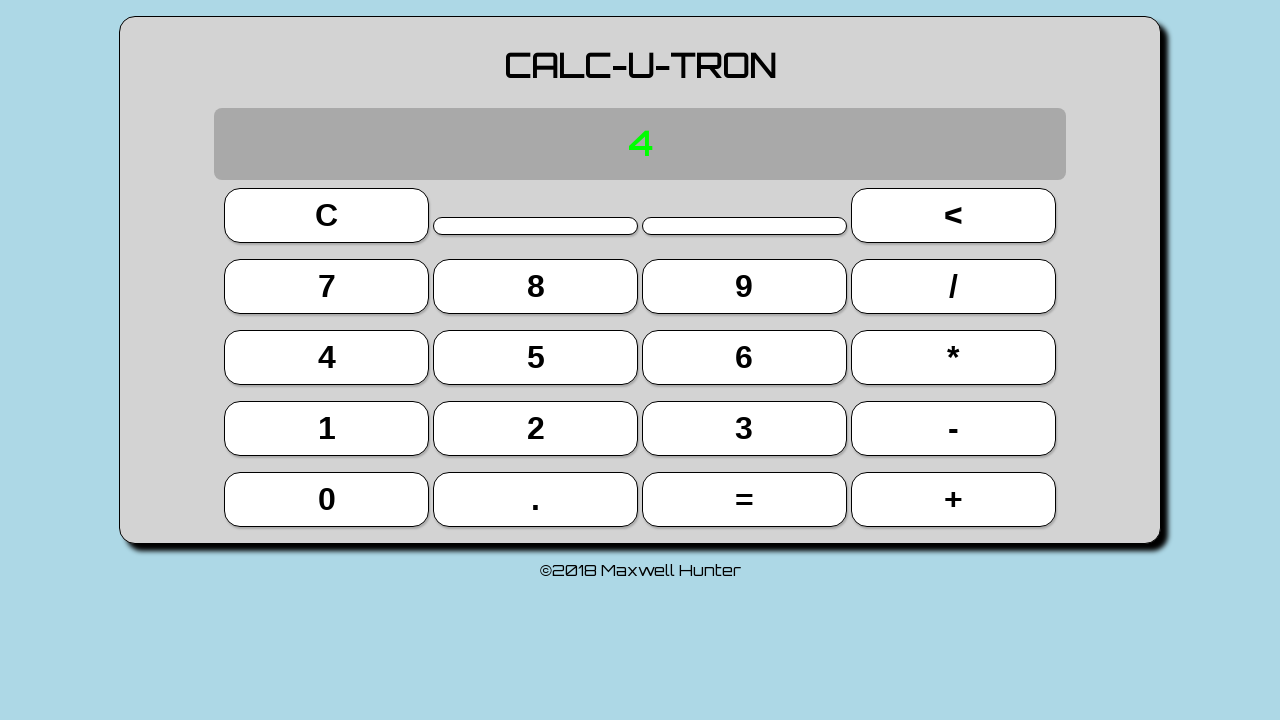